Tests a form with dynamic attributes by filling username and password fields and submitting the form to verify the confirmation message

Starting URL: https://v1.training-support.net/selenium/dynamic-attributes

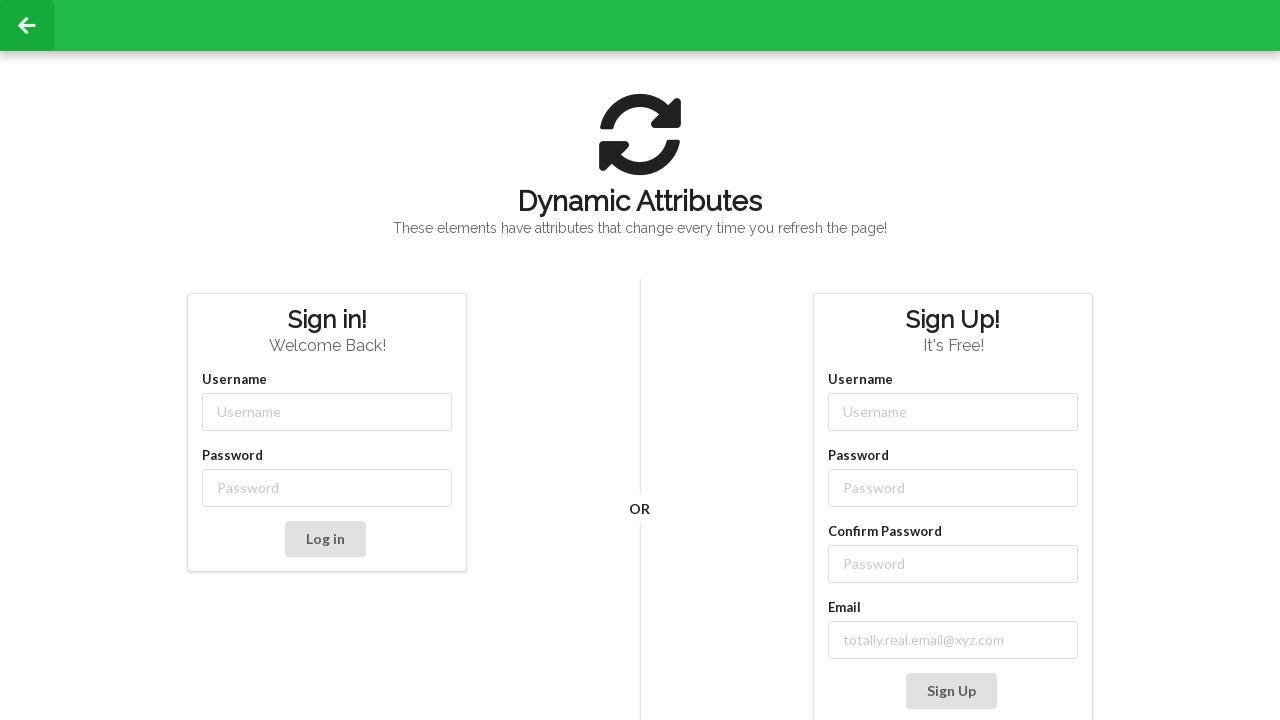

Filled username field with 'admin' using dynamic attribute selector on //input[starts-with(@class, 'username-')]
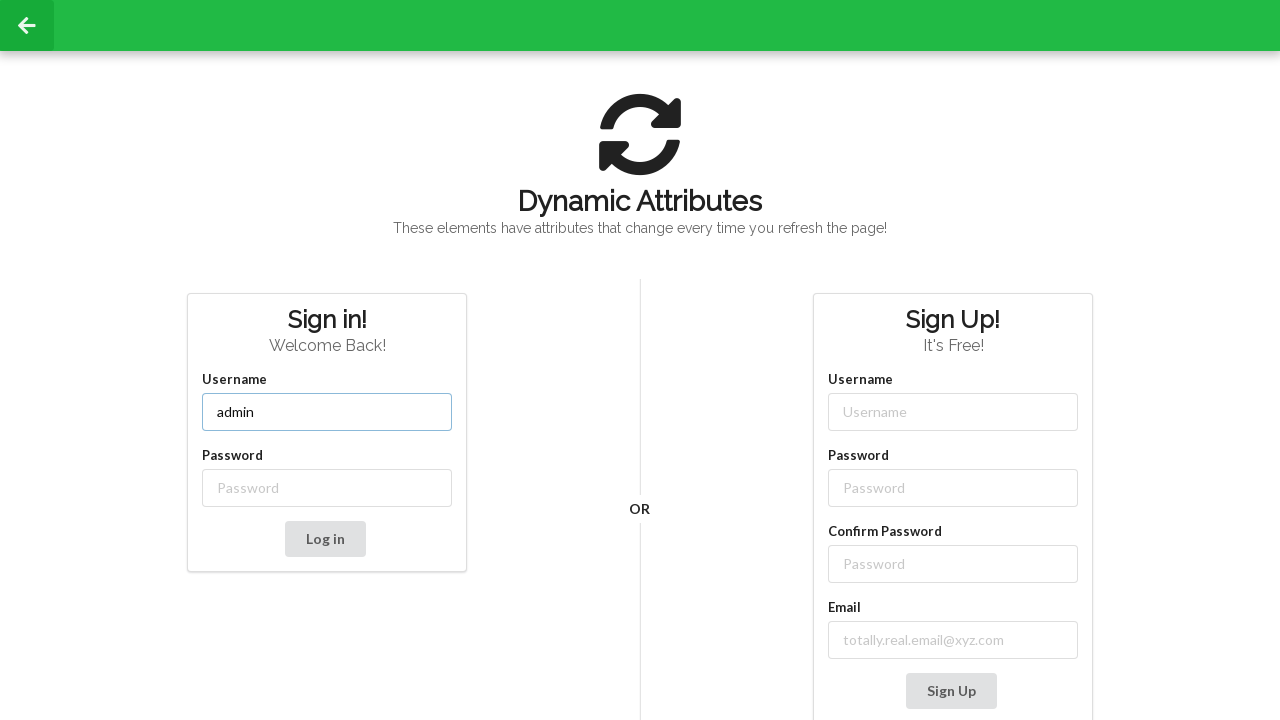

Filled password field with 'password' using dynamic attribute selector on //input[starts-with(@class, 'password-')]
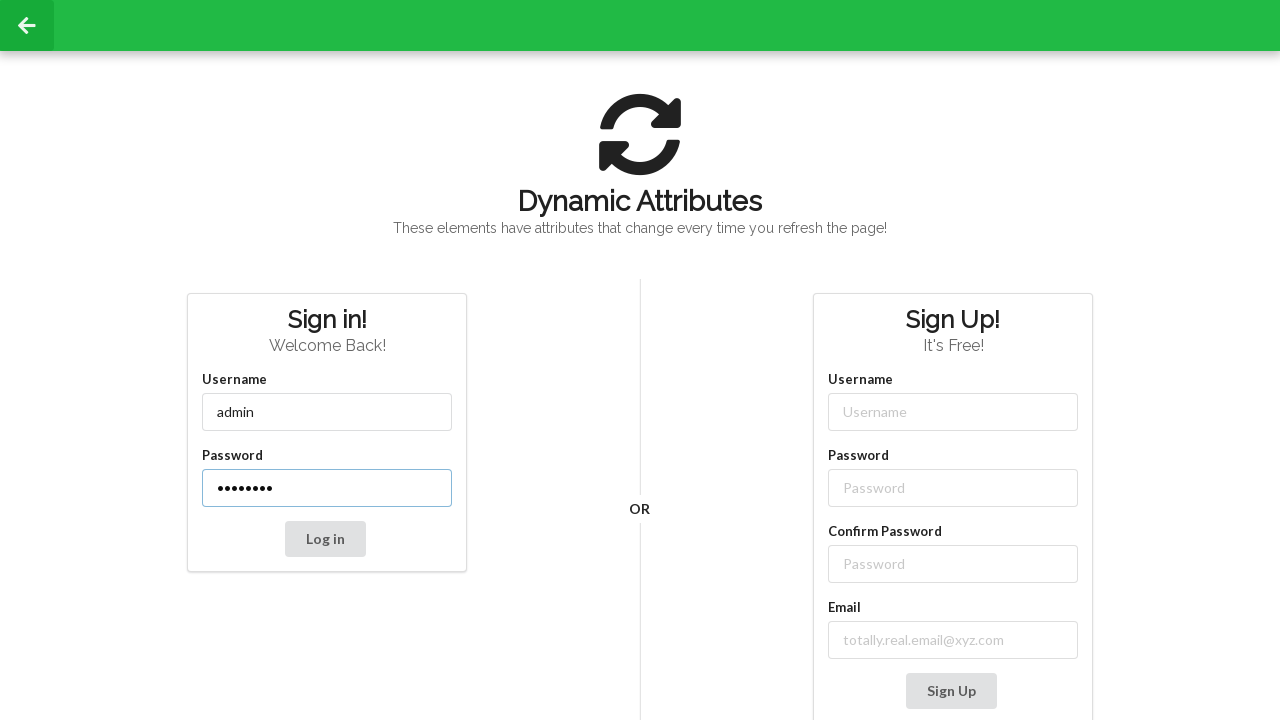

Clicked form submit button at (325, 539) on xpath=//button[@type='submit']
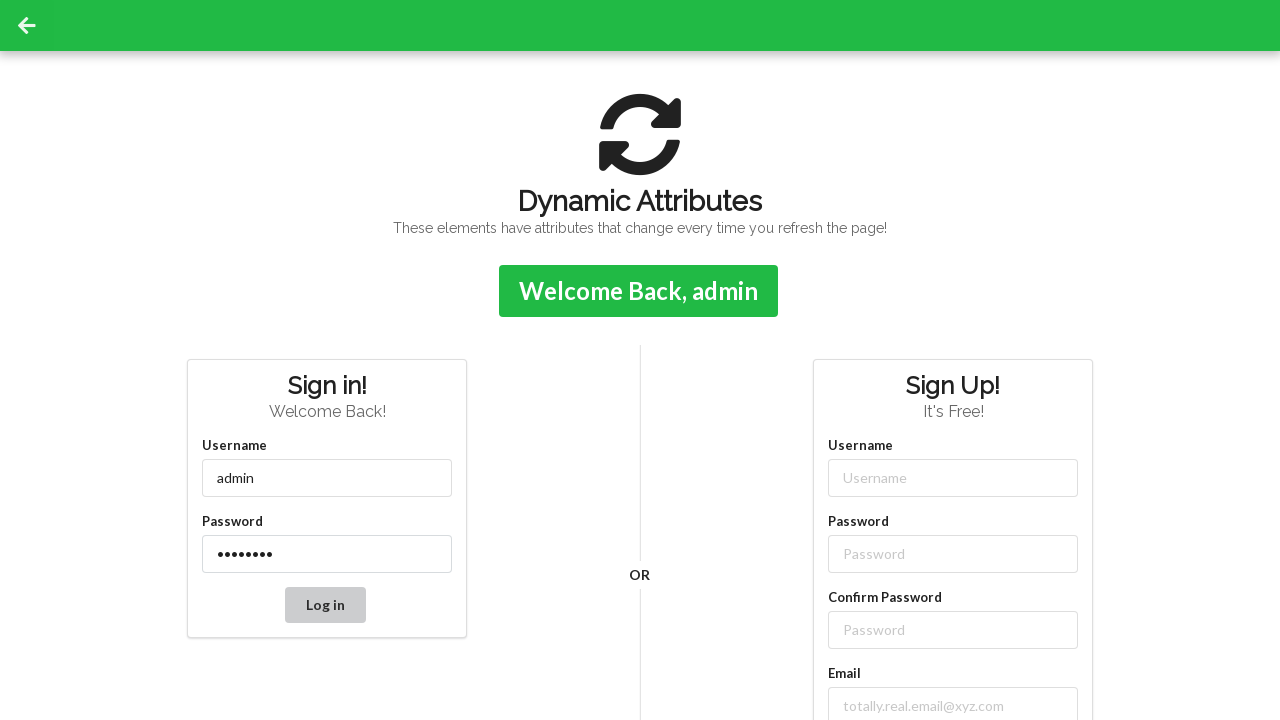

Confirmation message appeared after form submission
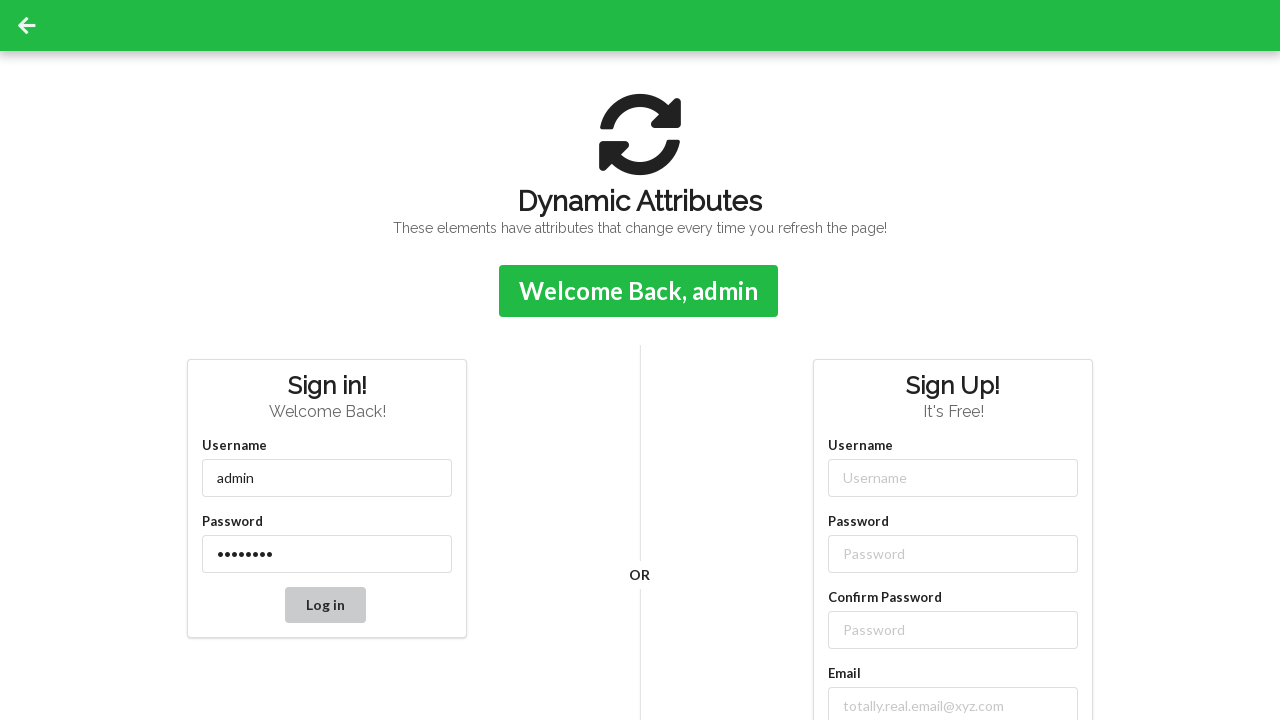

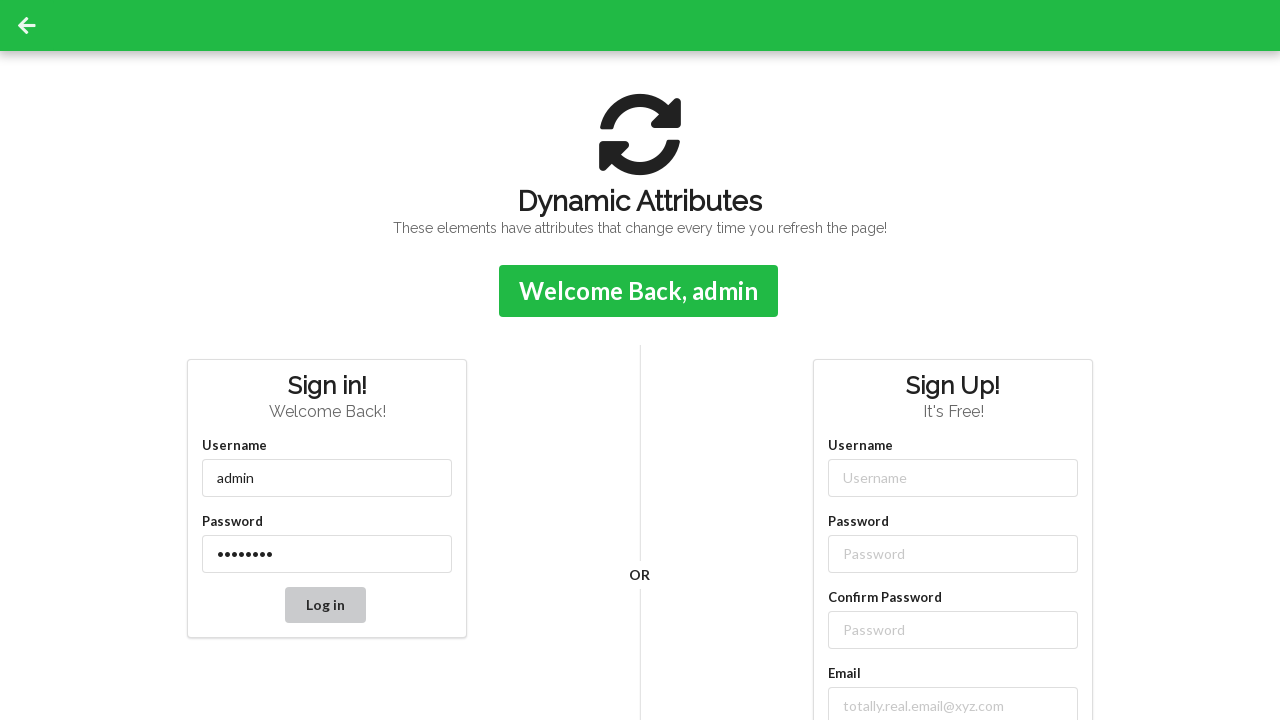